Tests checkbox interactions by checking the first checkbox and unchecking the second checkbox

Starting URL: https://the-internet.herokuapp.com/checkboxes

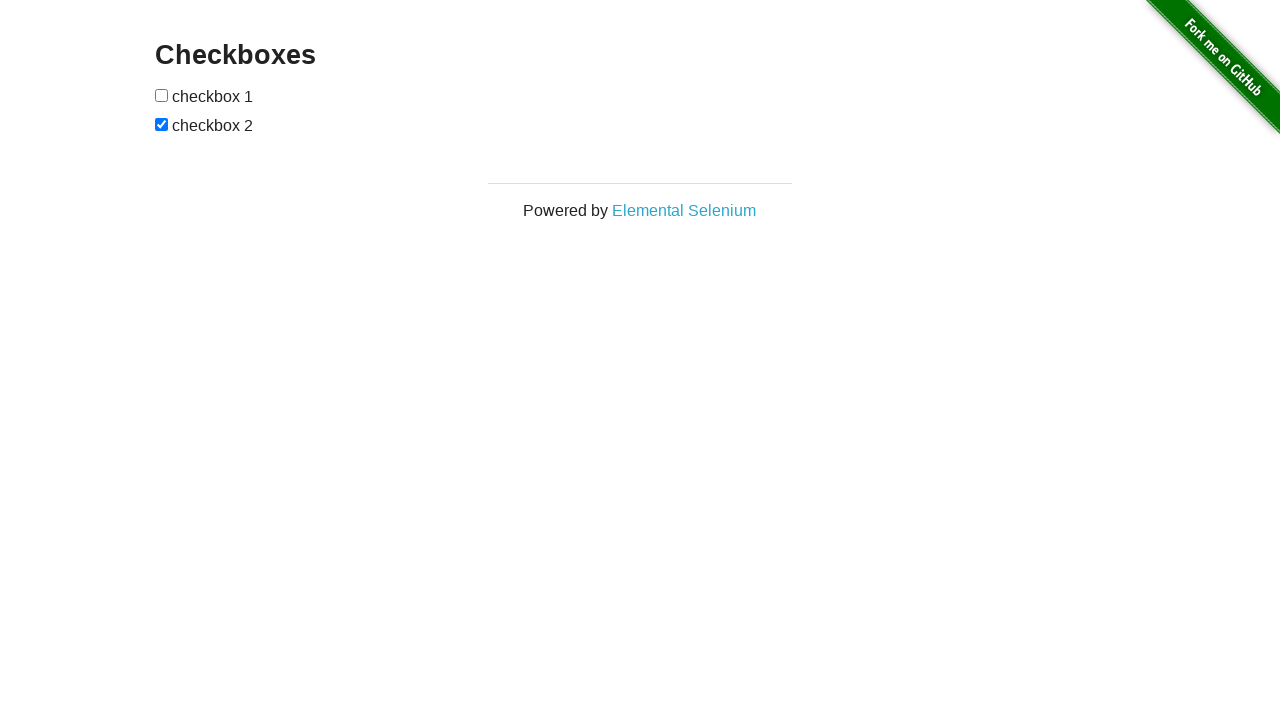

Checked the first checkbox at (162, 95) on xpath=//form[@id="checkboxes"]/input[1]
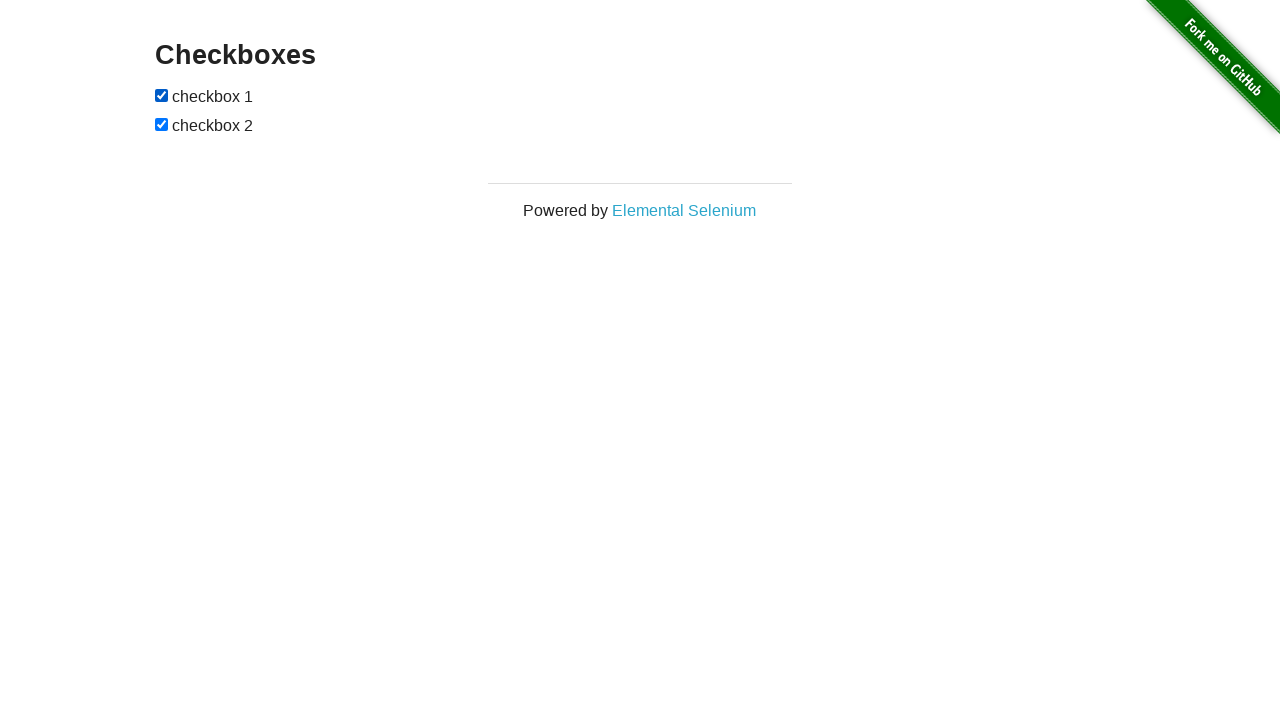

Unchecked the second checkbox at (162, 124) on xpath=//form[@id="checkboxes"]/input[2]
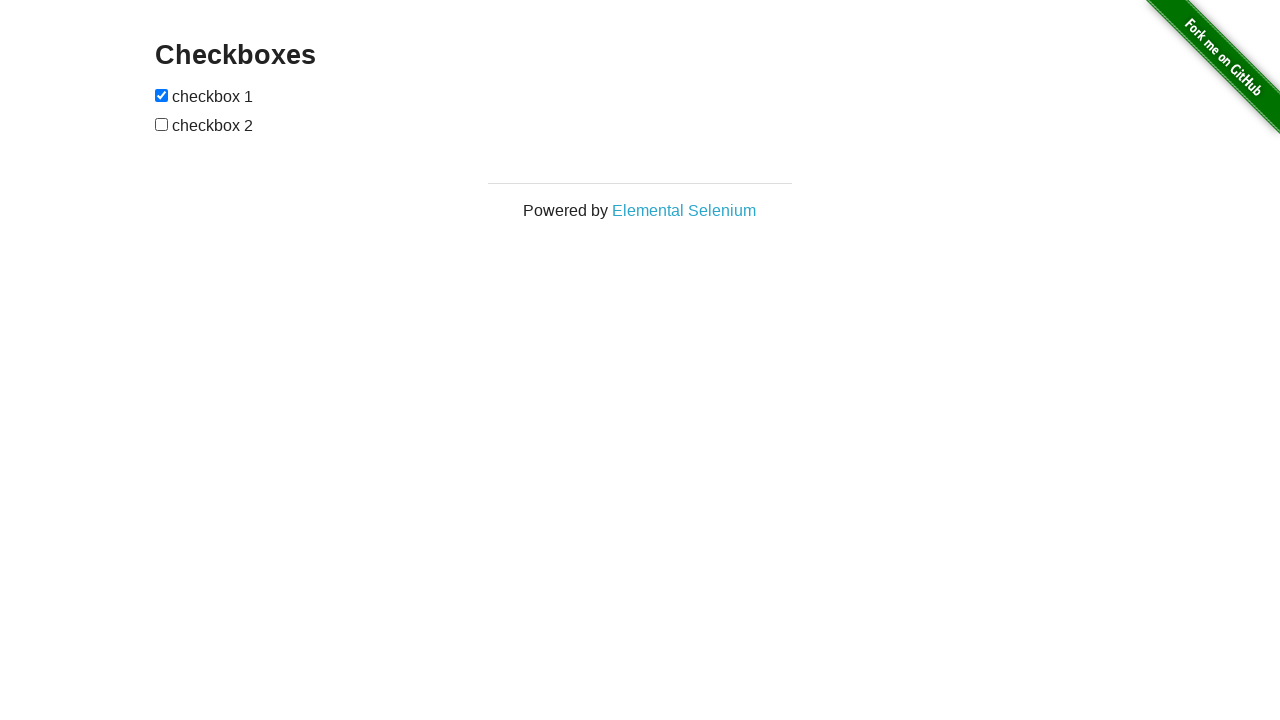

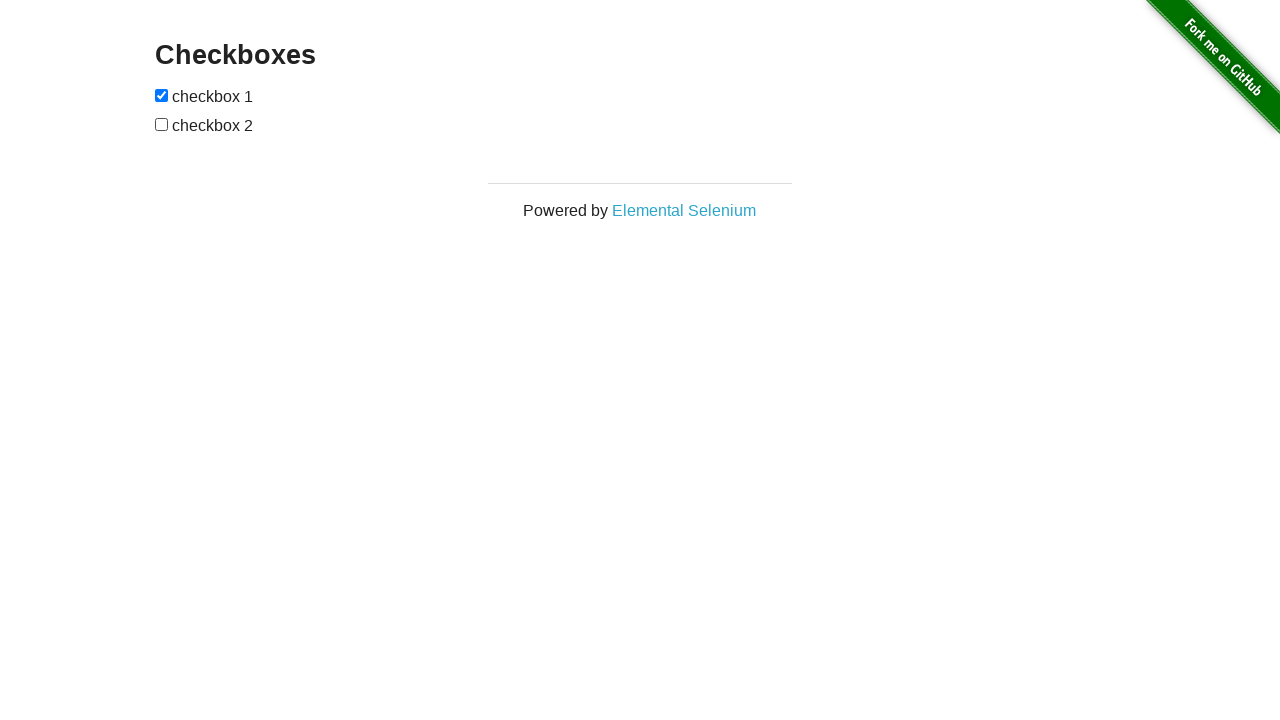